Opens a browser with custom window dimensions (800x1000) and navigates to the alerts demo page

Starting URL: https://demoqa.com/alerts

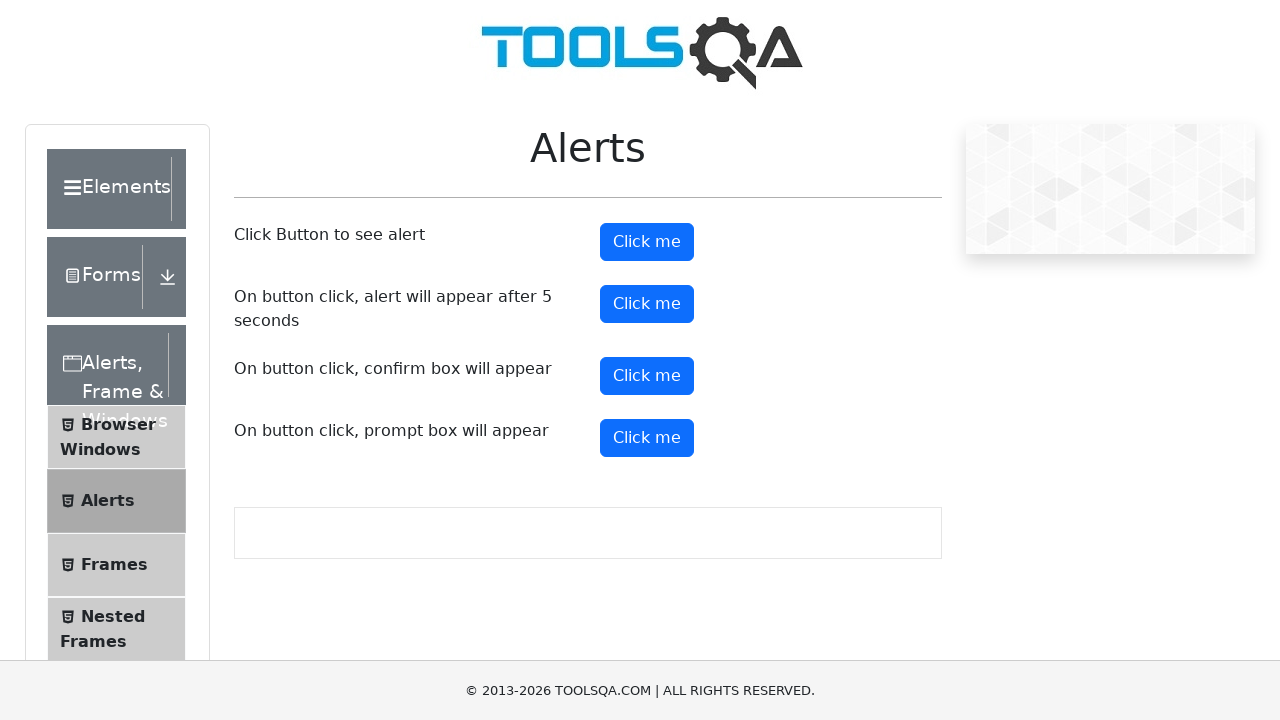

Set browser viewport to custom dimensions 800x1000
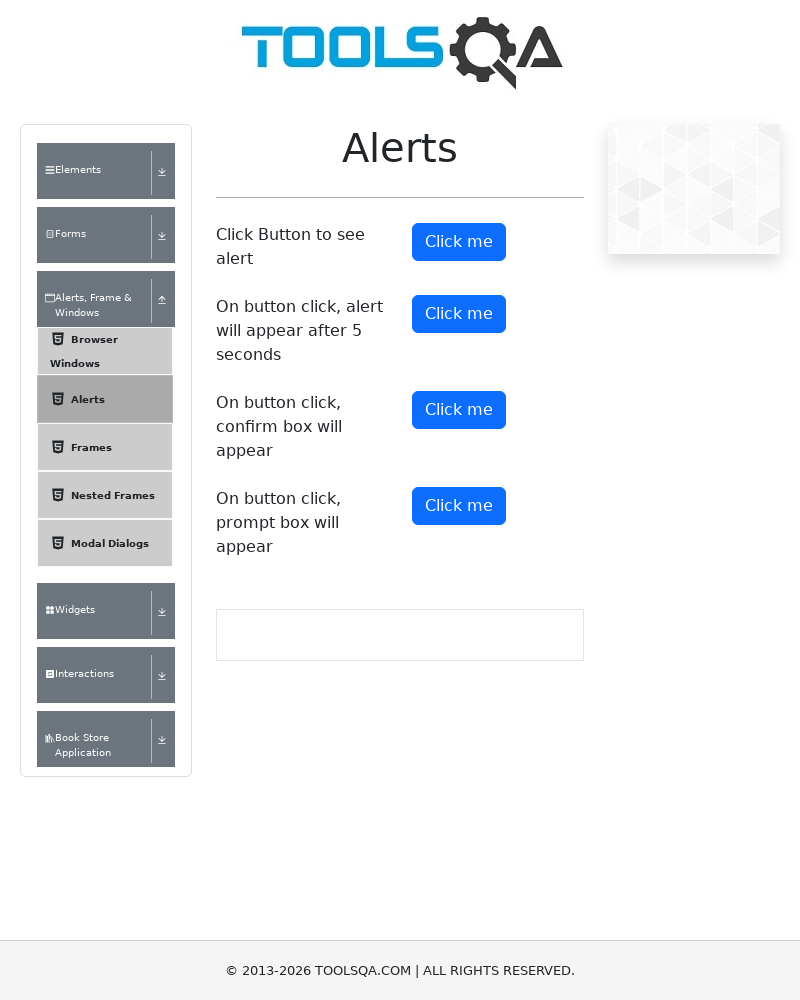

Cleared browser cookies
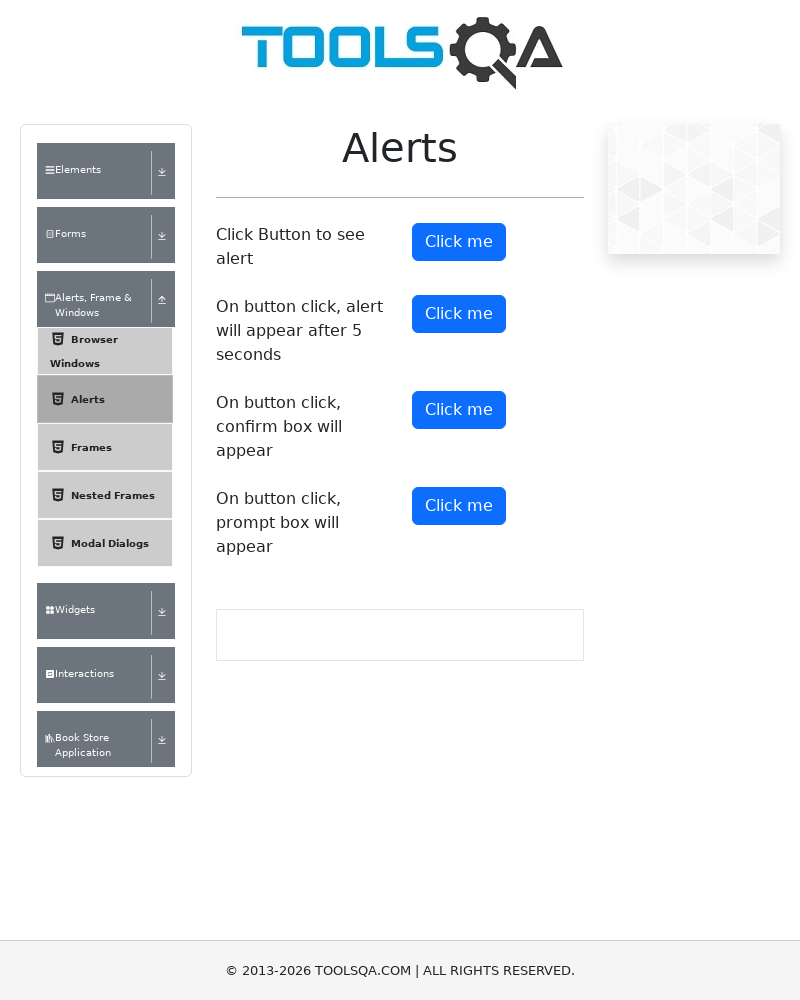

Waited for page to reach networkidle state - alerts demo page fully loaded
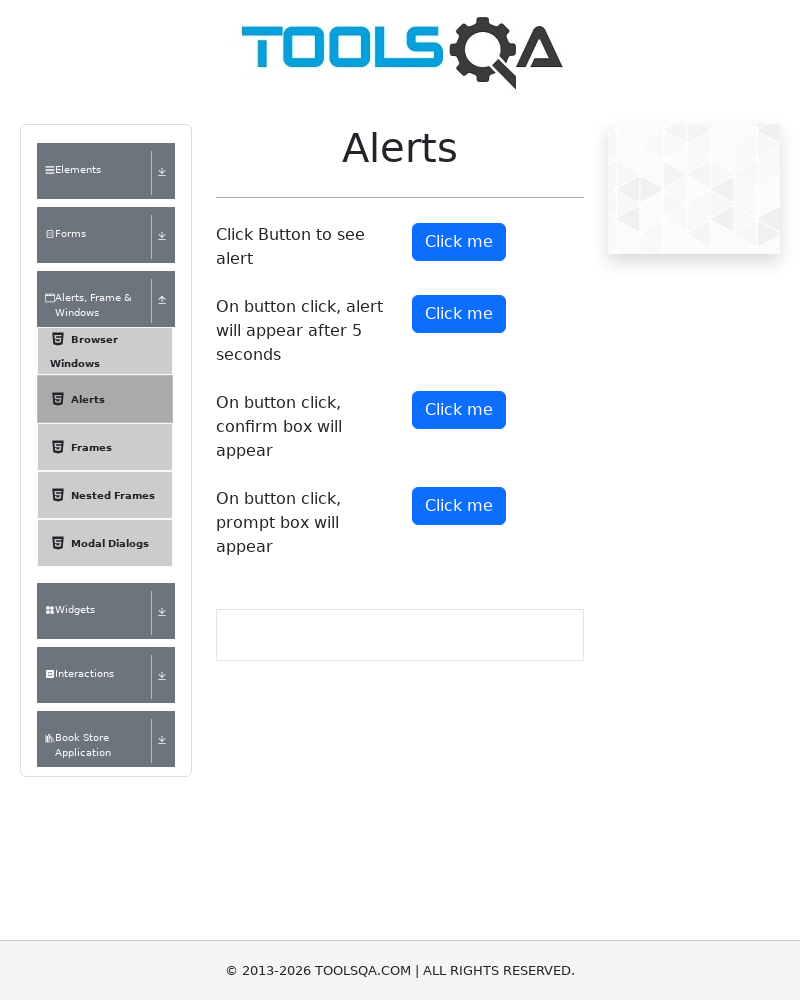

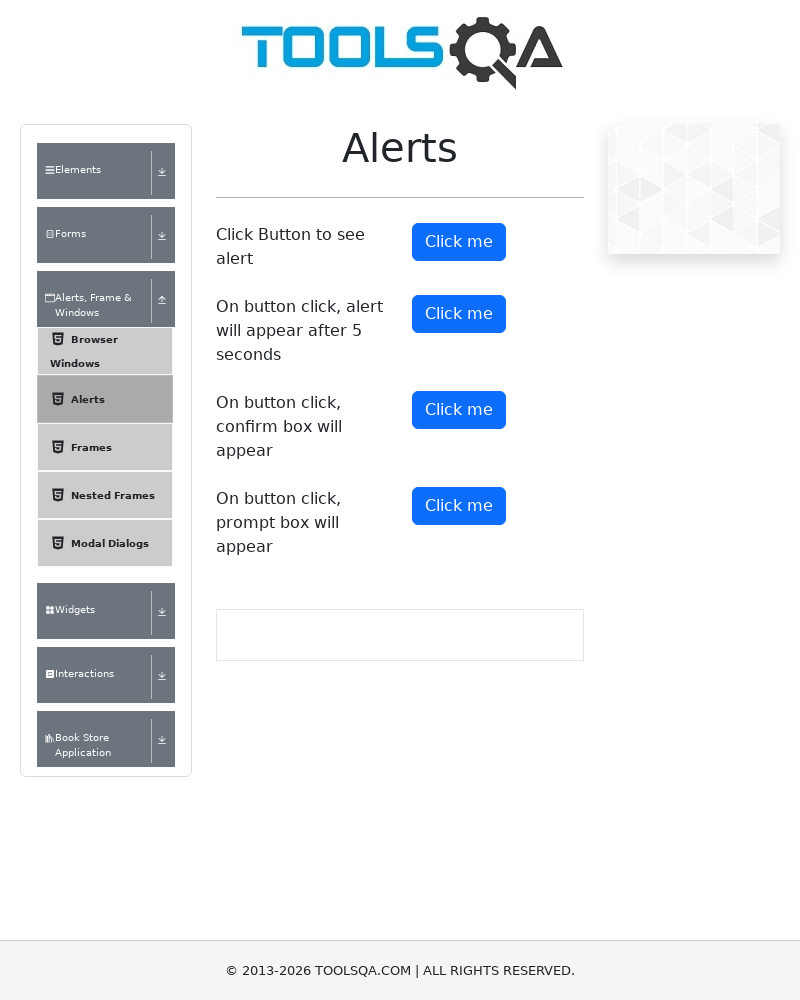